Tests the automation practice form on DemoQA by filling in personal information fields including first name, last name, email, gender selection, phone number, and opening the date of birth picker.

Starting URL: https://demoqa.com/automation-practice-form

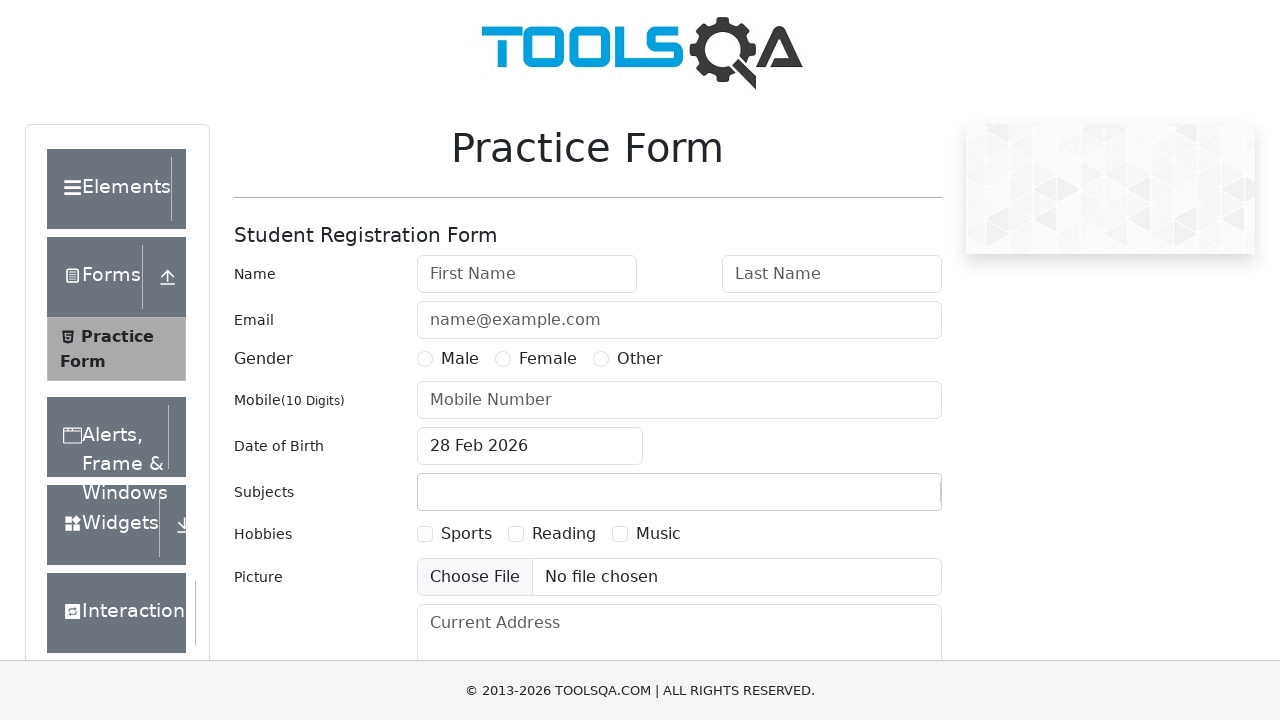

Filled first name field with 'Pranamya' on #firstName
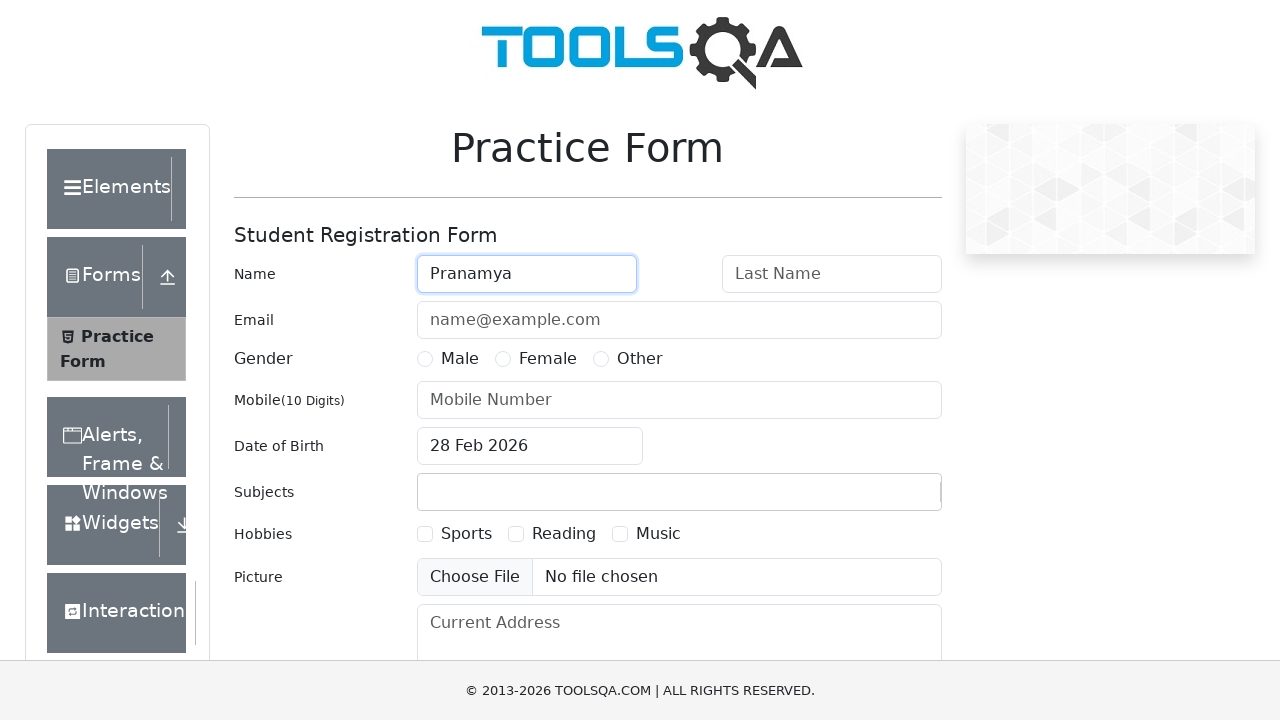

Filled last name field with 'AP' on #lastName
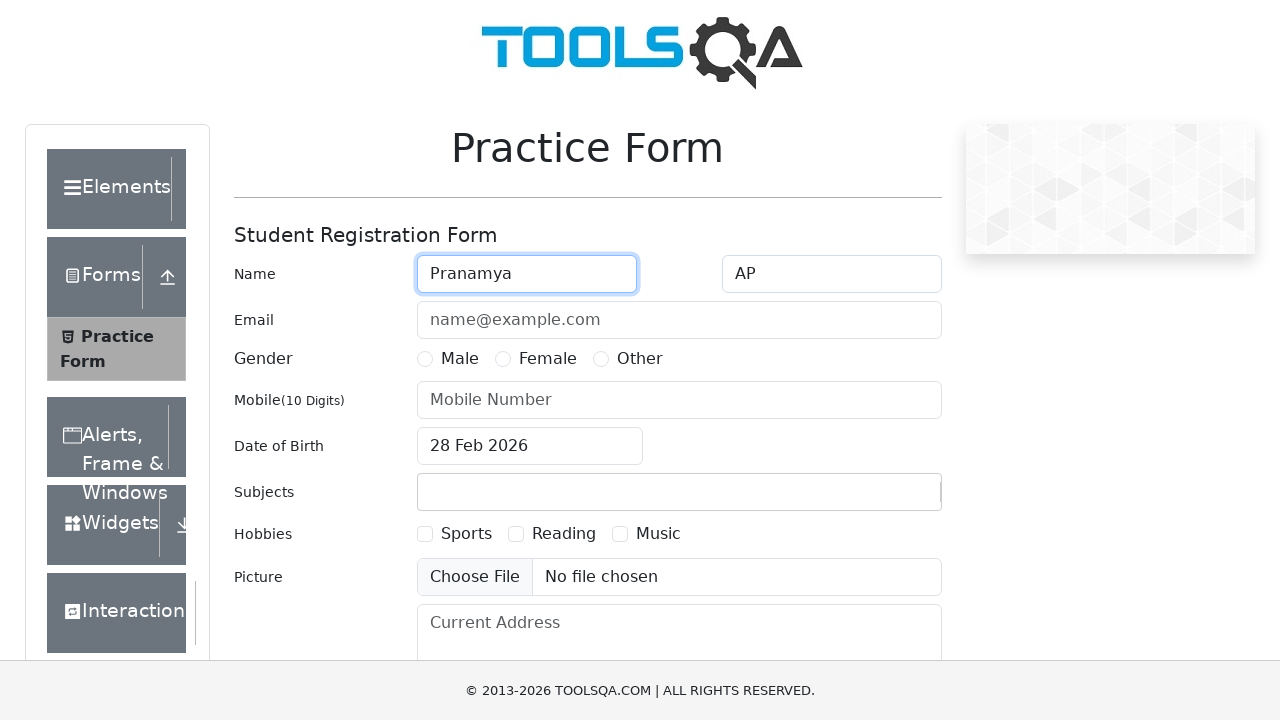

Filled email field with 'pranamya123jain@gmail.com' on #userEmail
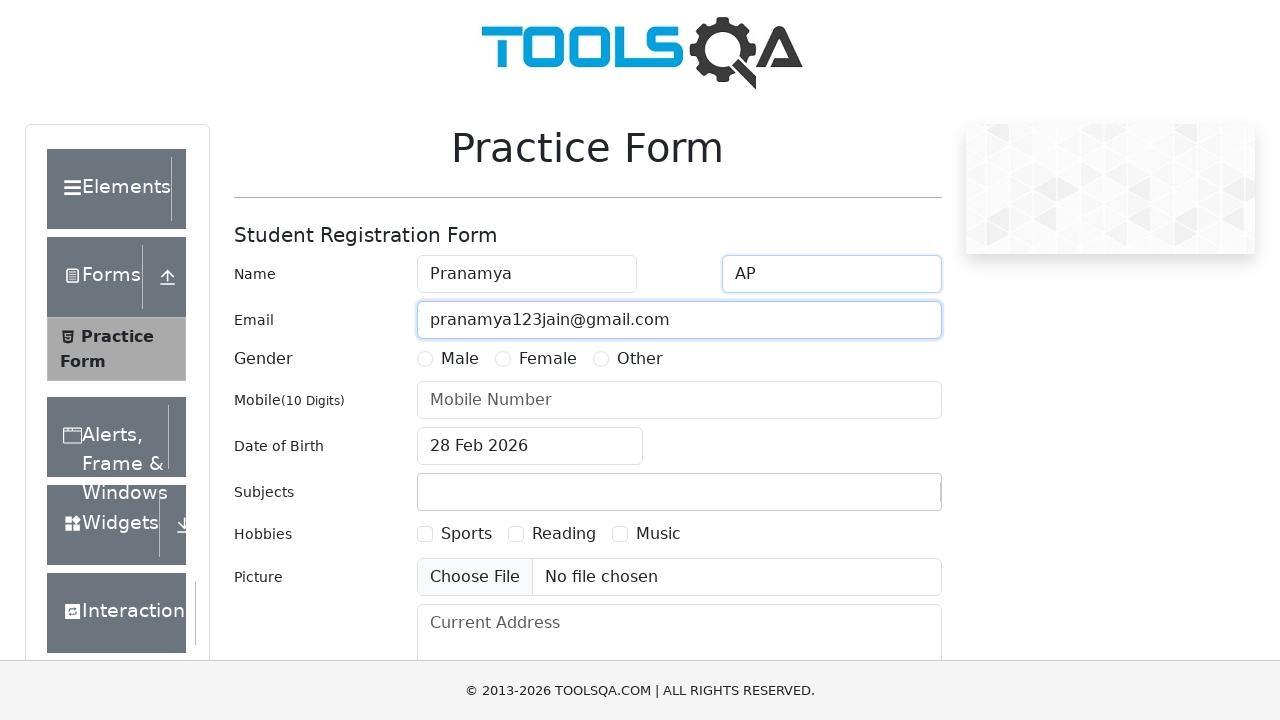

Selected Female gender option at (548, 359) on label:text('Female')
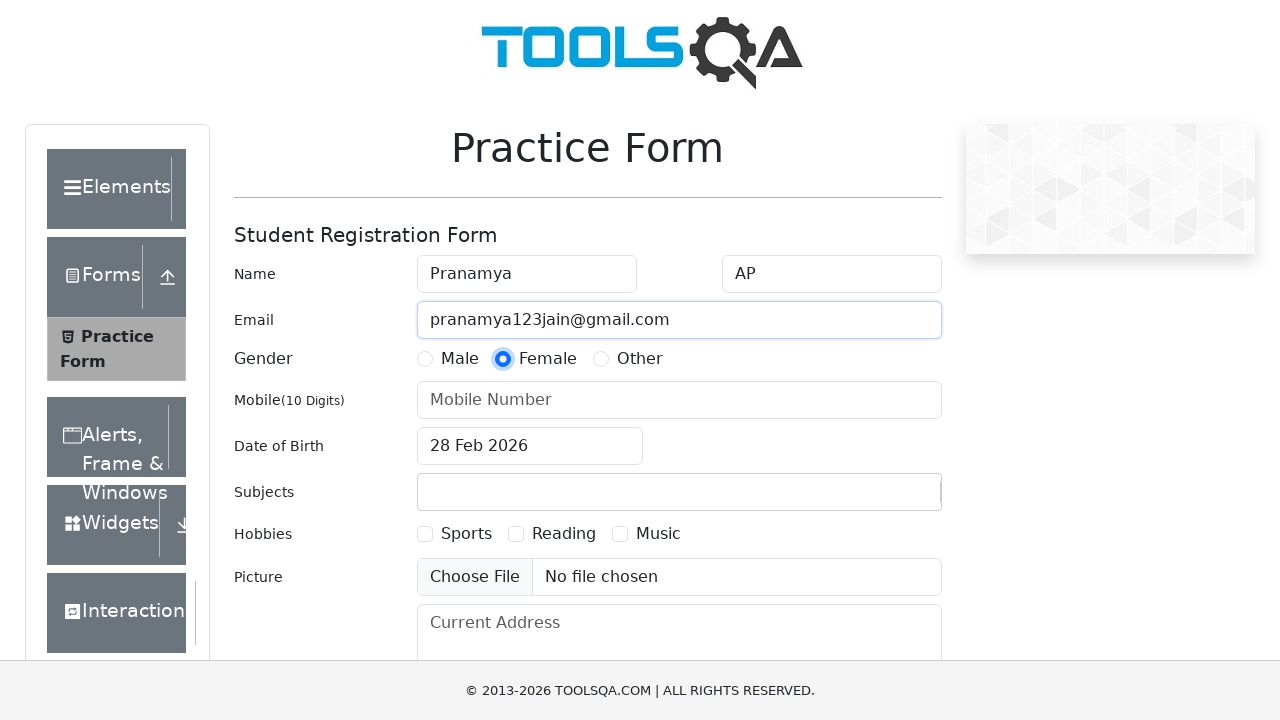

Filled phone number field with '9731246012' on #userNumber
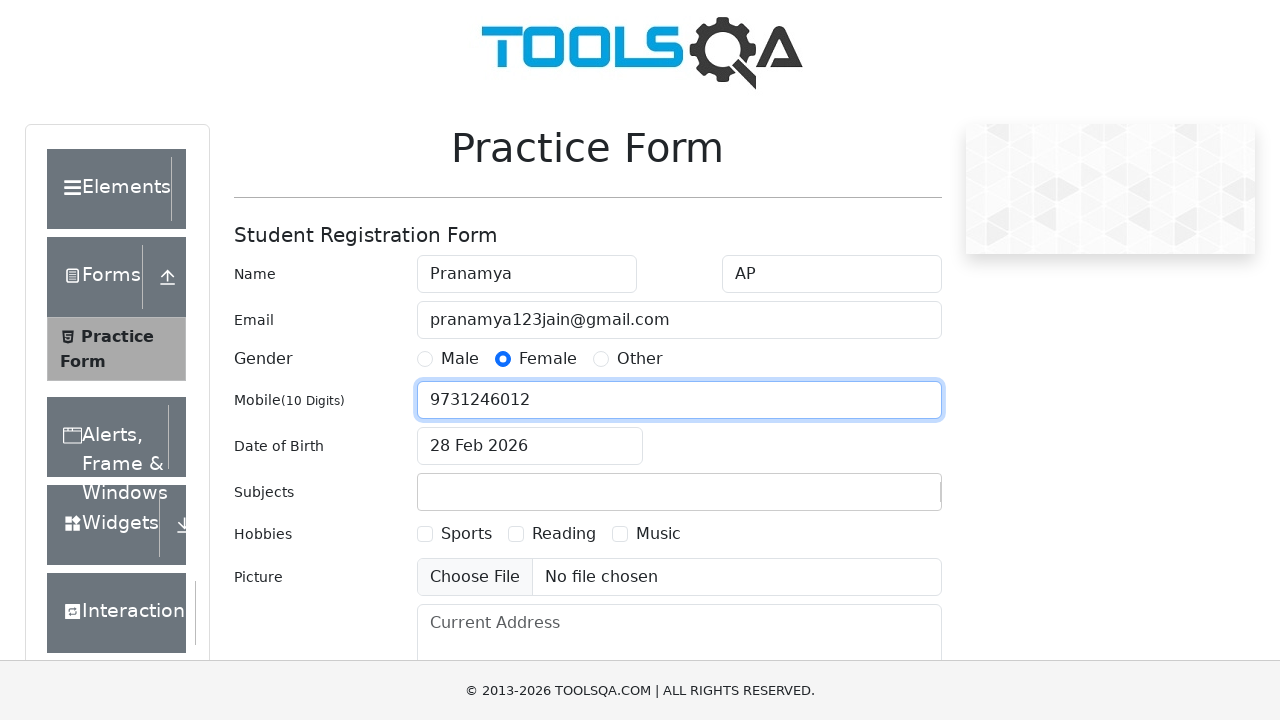

Clicked date of birth input to open date picker at (530, 446) on #dateOfBirthInput
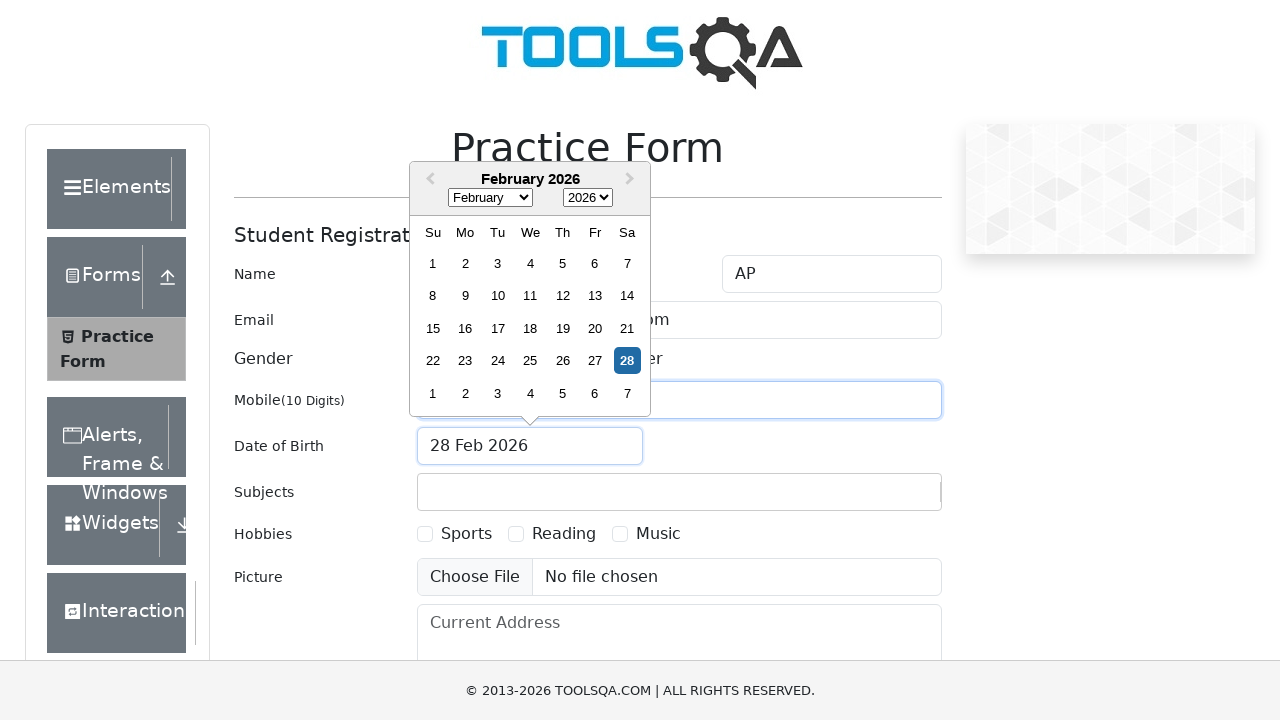

Date picker loaded and year dropdown selector is visible
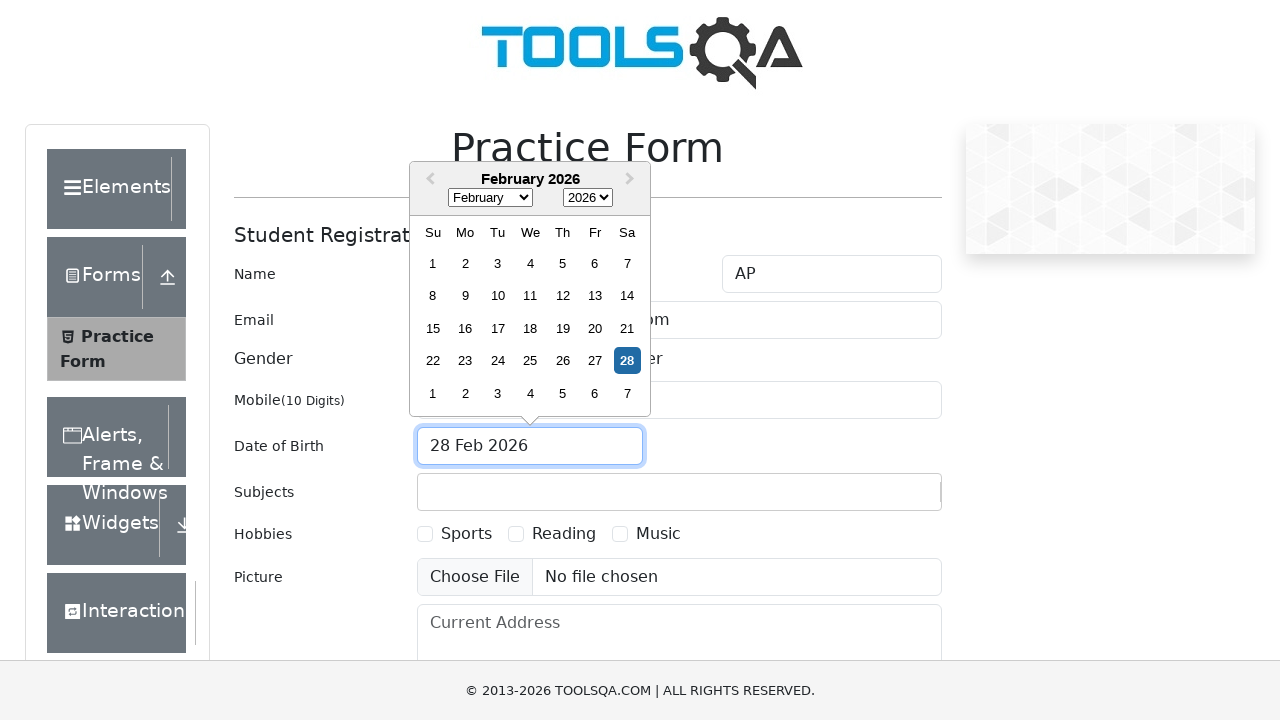

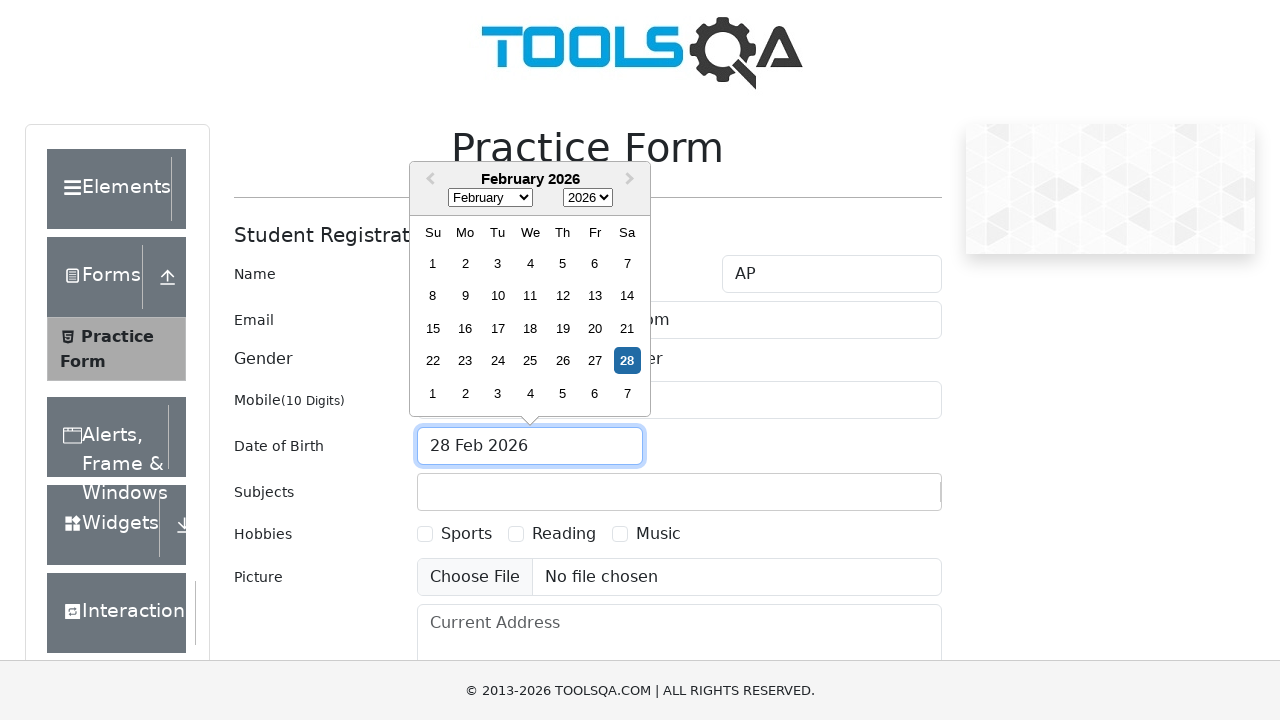